Tests navigation by clicking the "Home" link on the inputs page and verifies the page title changes to "Practice"

Starting URL: https://practice.cydeo.com/inputs

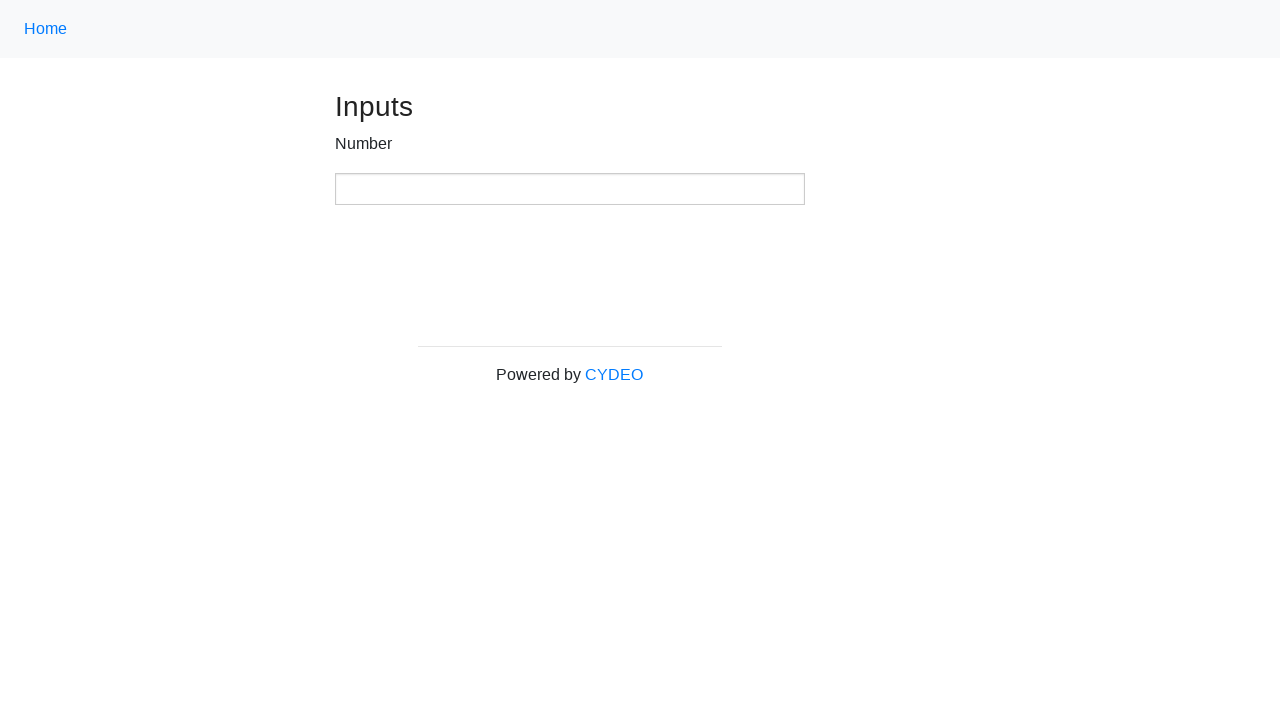

Clicked the 'Home' navigation link at (46, 29) on .nav-link >> nth=0
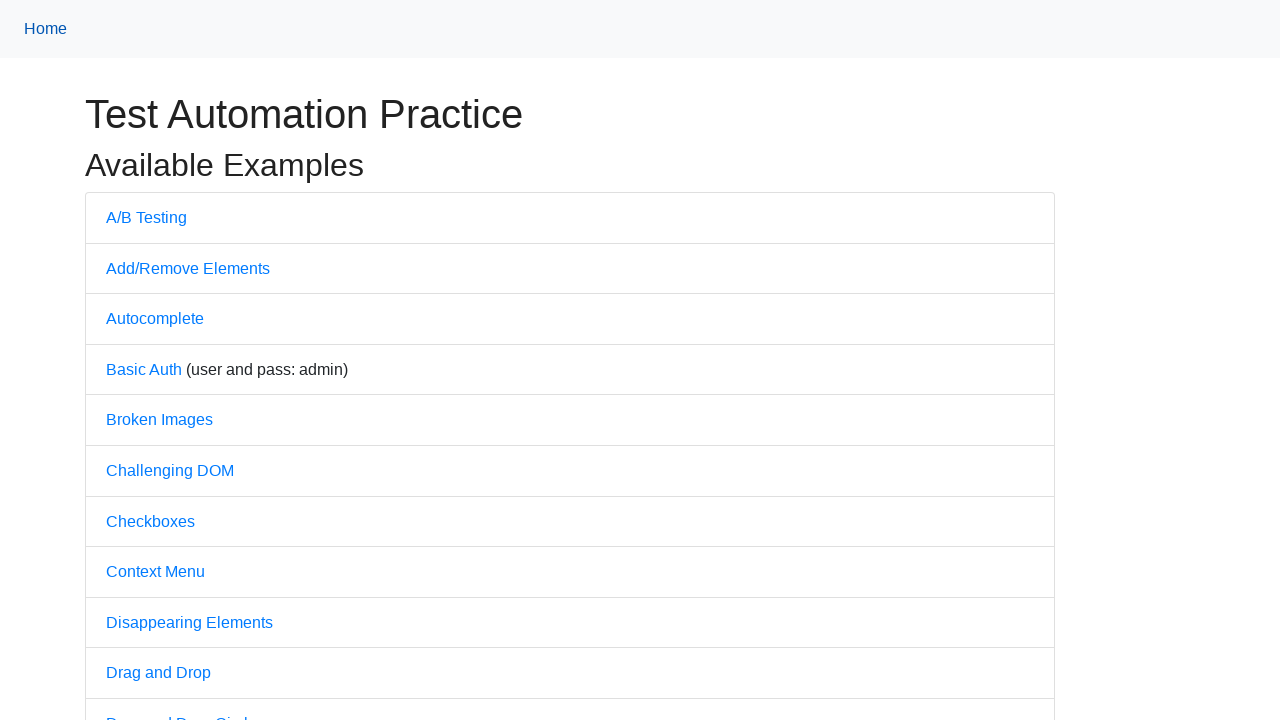

Waited for page to load (domcontentloaded)
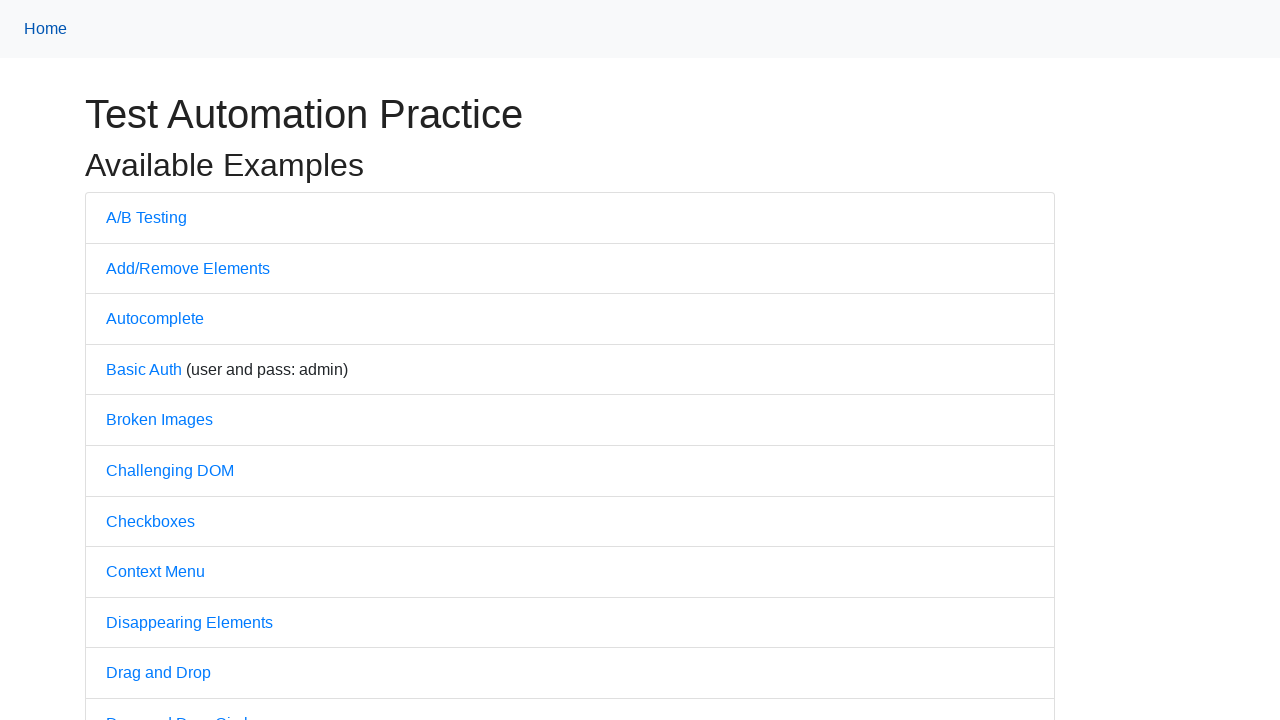

Retrieved page title: 'Practice'
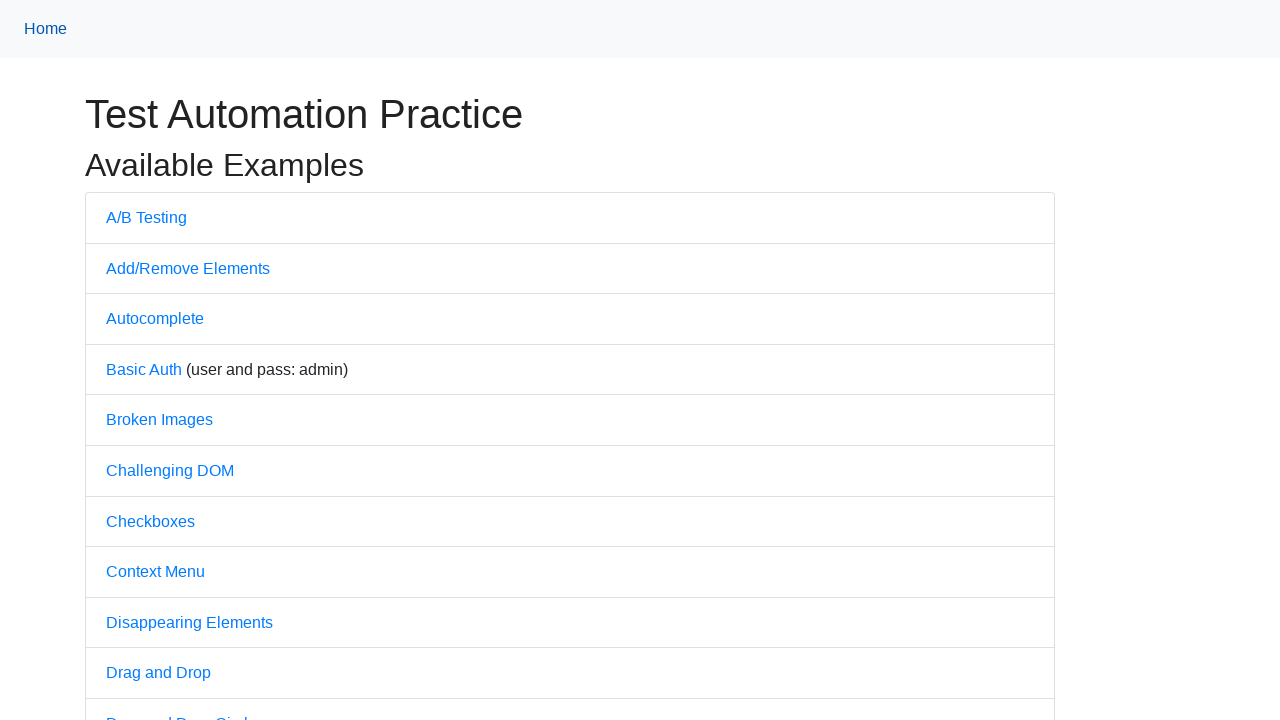

Verified page title is 'Practice' - assertion passed
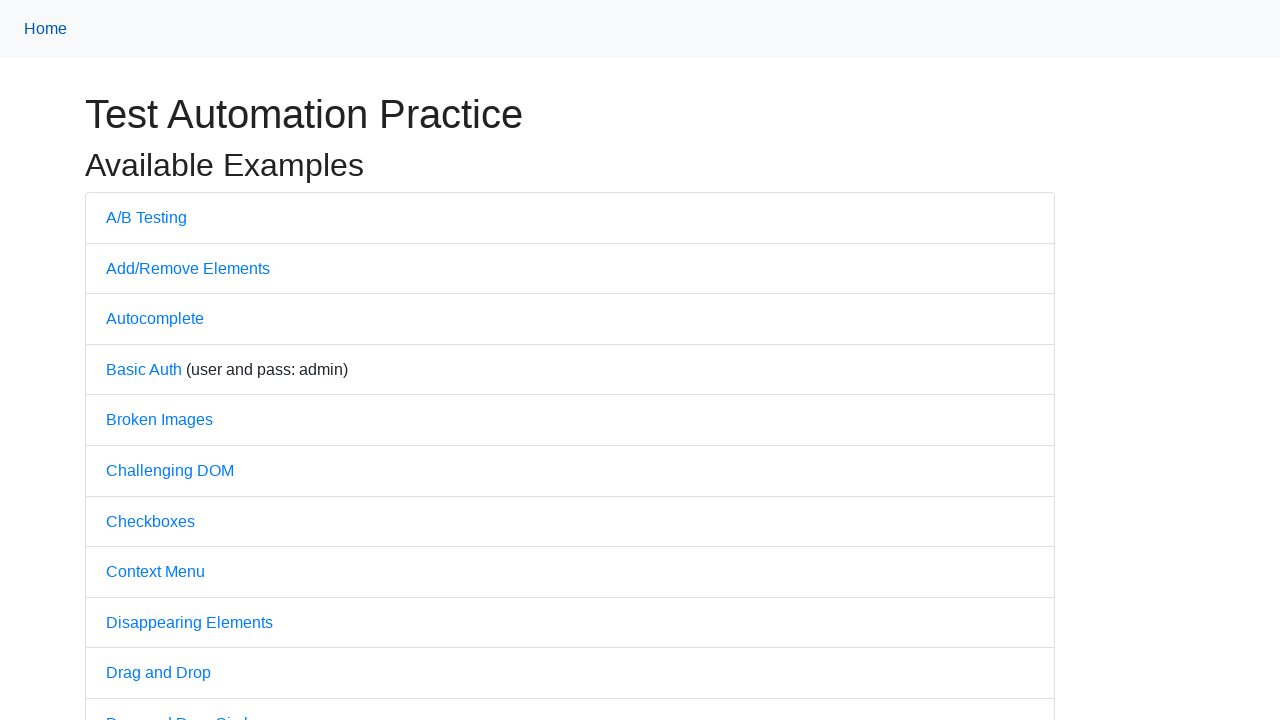

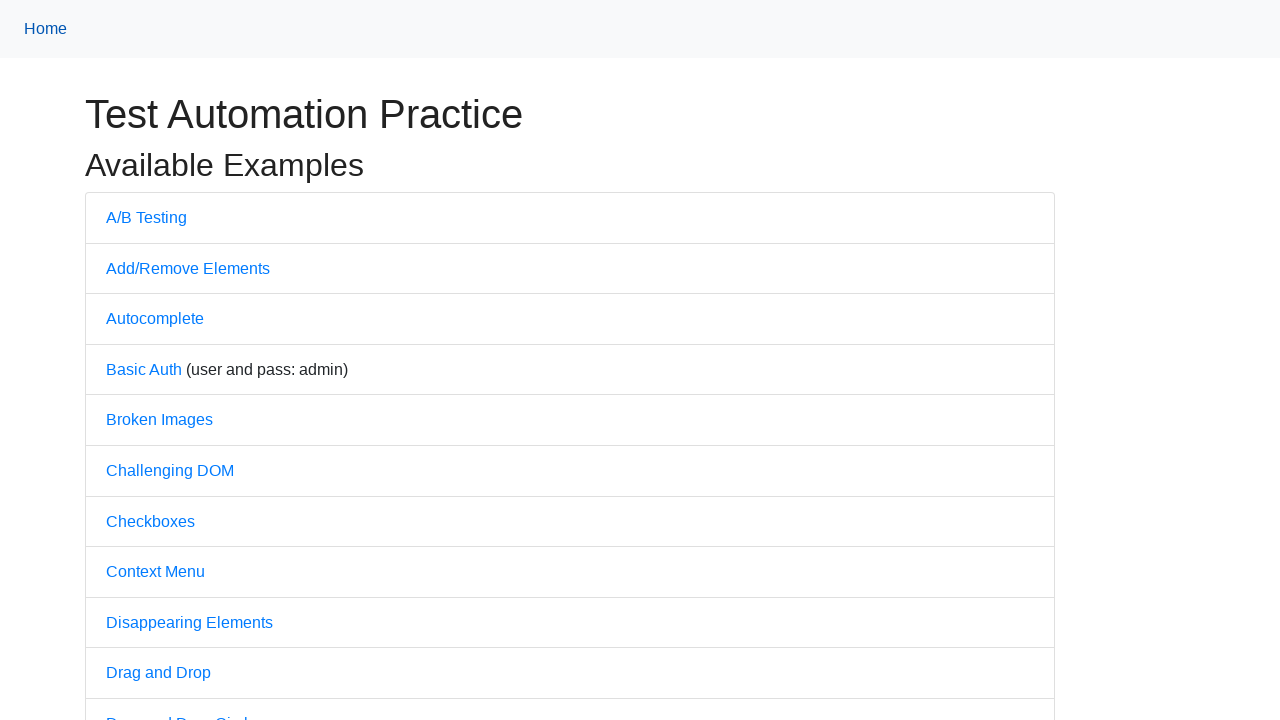